Navigates to the Toast documentation page and verifies the h1 heading is present

Starting URL: https://flowbite-svelte.com/docs/components/toast

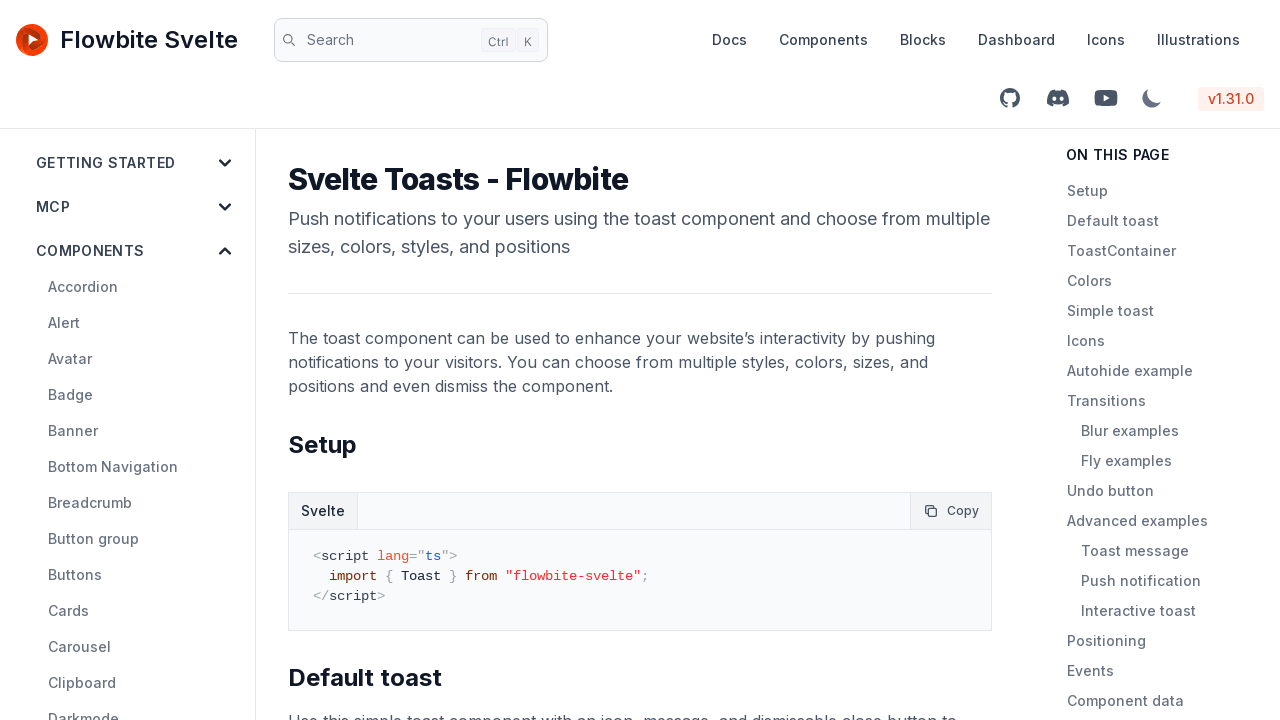

Navigated to Toast documentation page
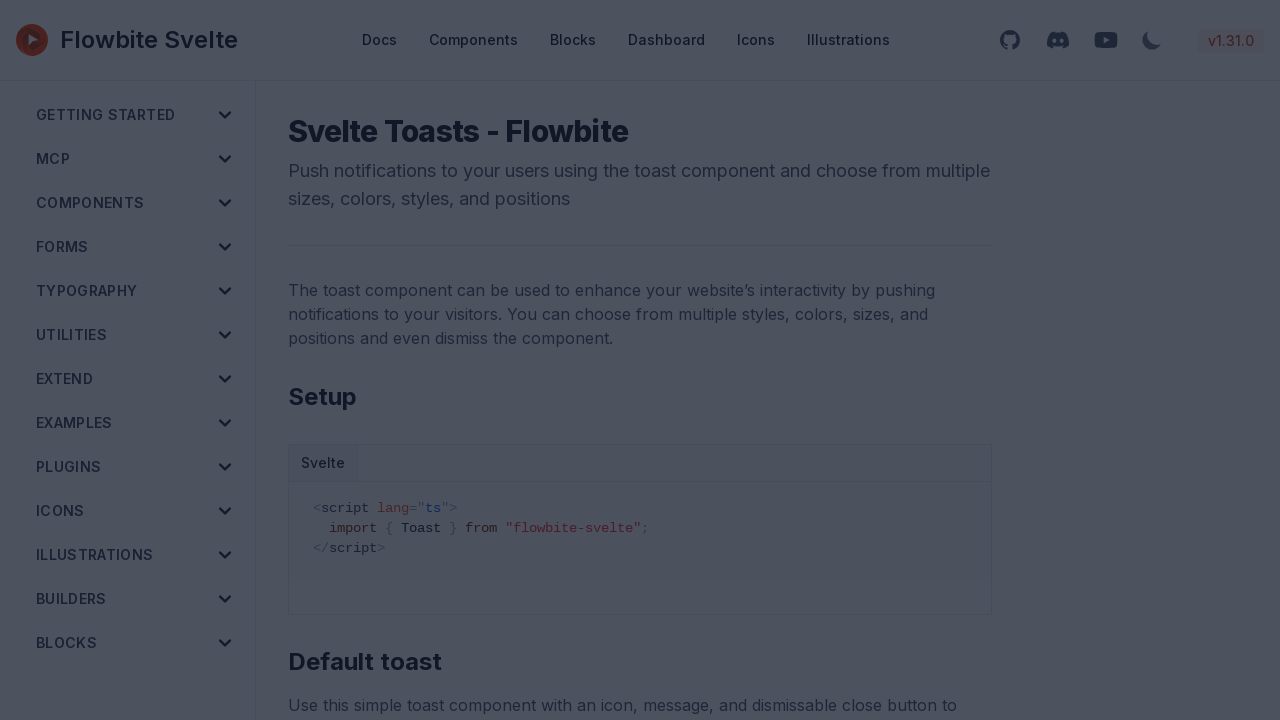

H1 heading is present on the page
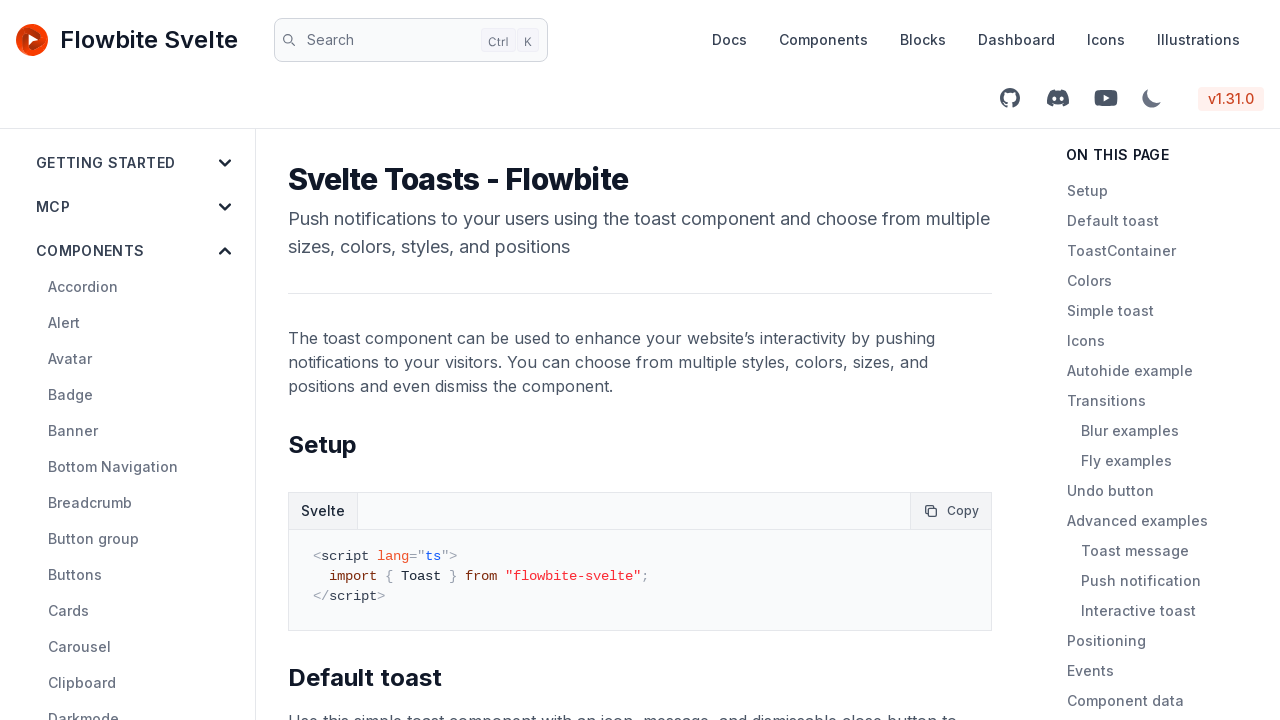

Verified h1 heading exists
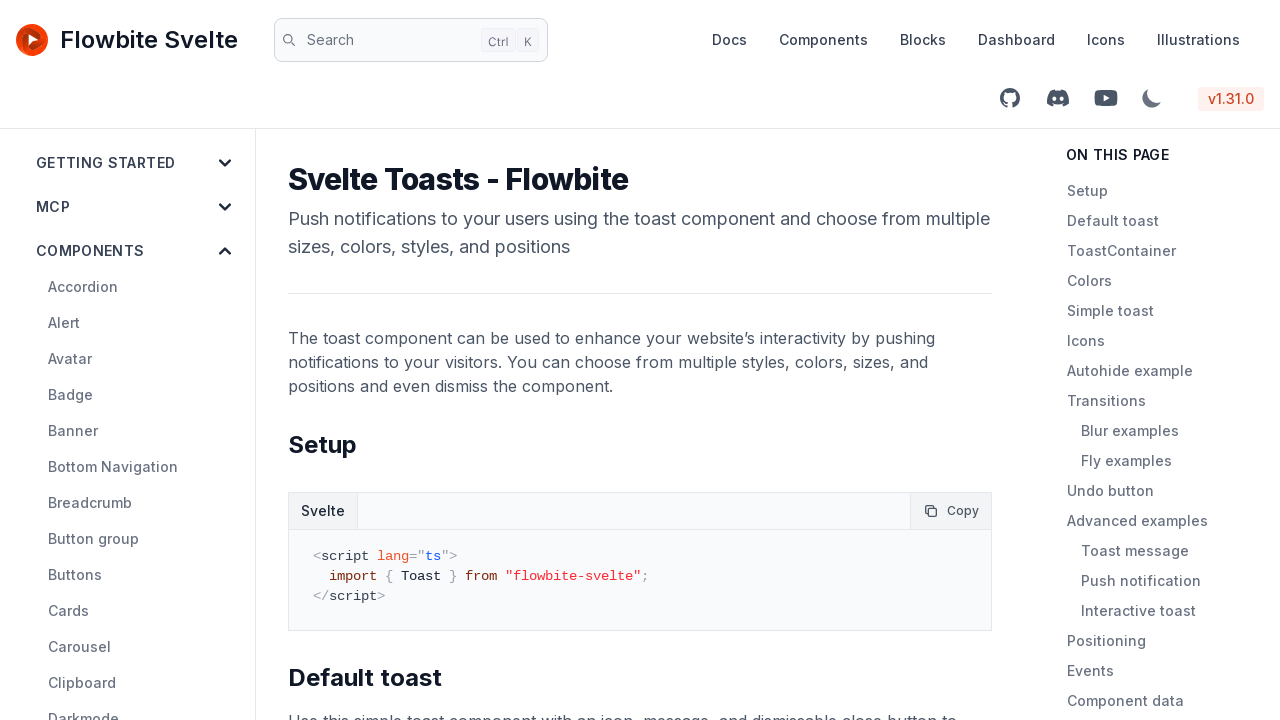

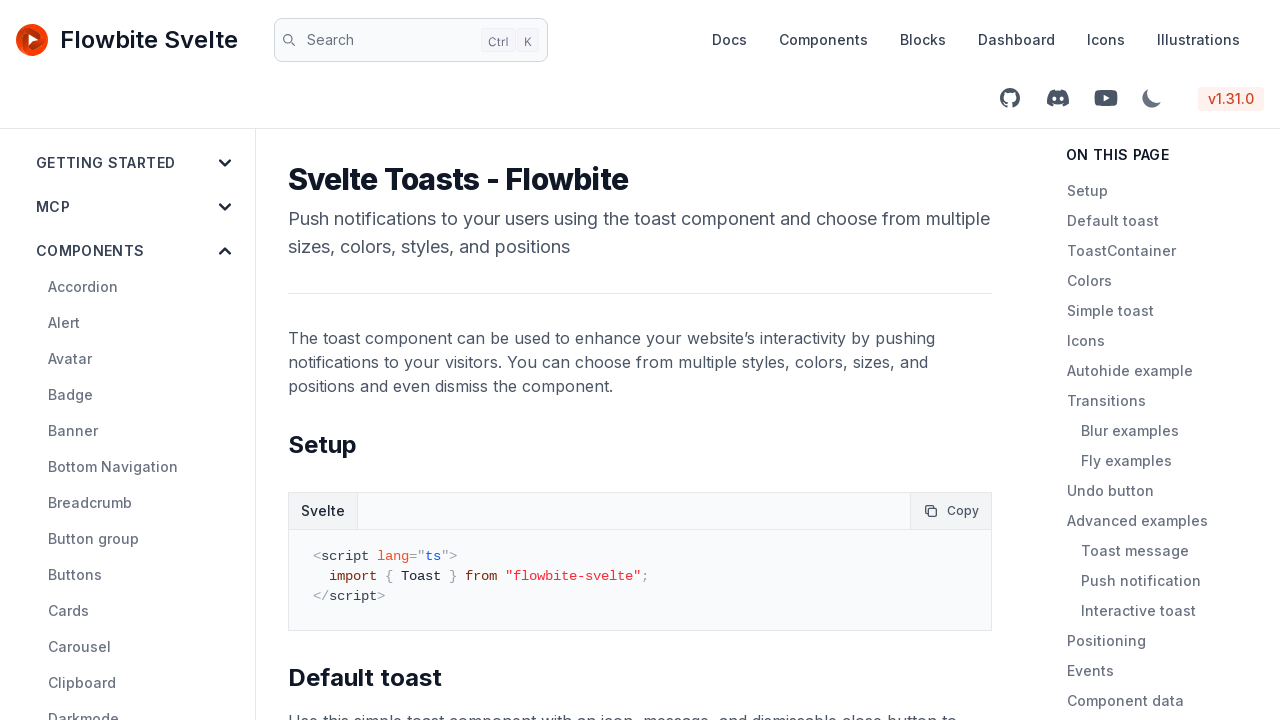